Tests email validation by entering an invalid email format and verifying the error message

Starting URL: https://vue-demo.daniel-avellaneda.com/signup

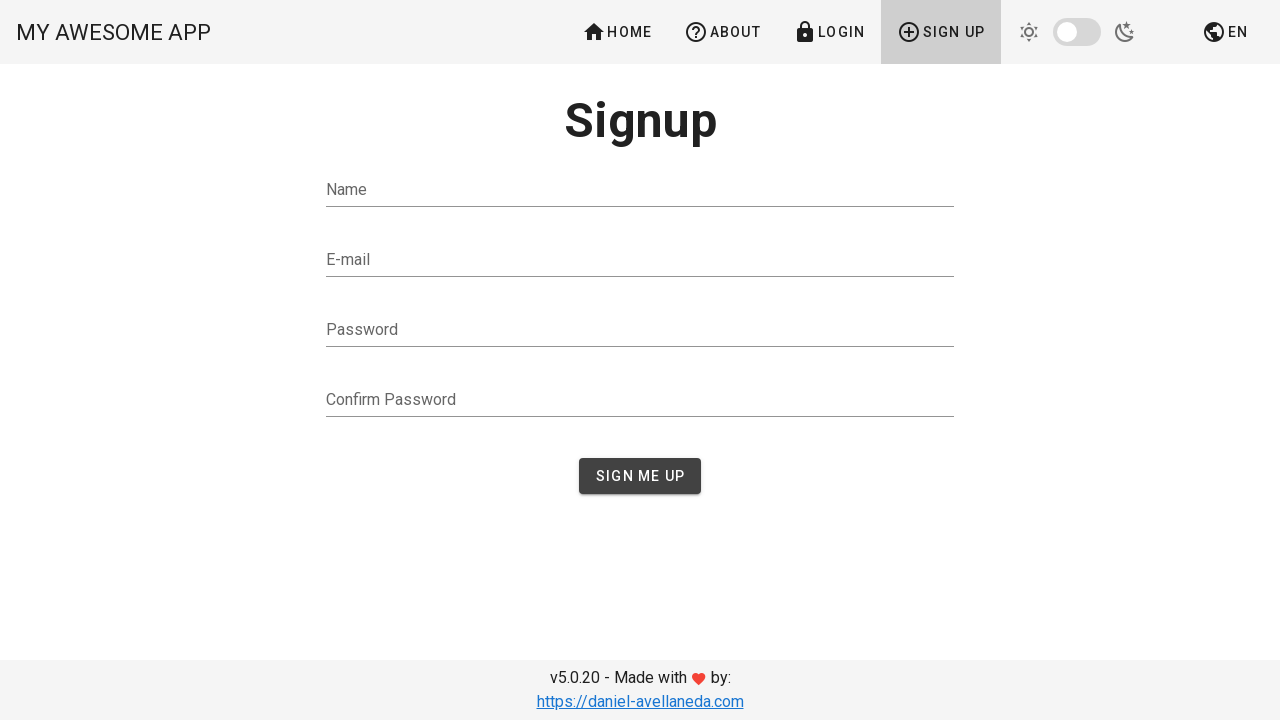

Filled email field with invalid format 'wrongemail' on #email
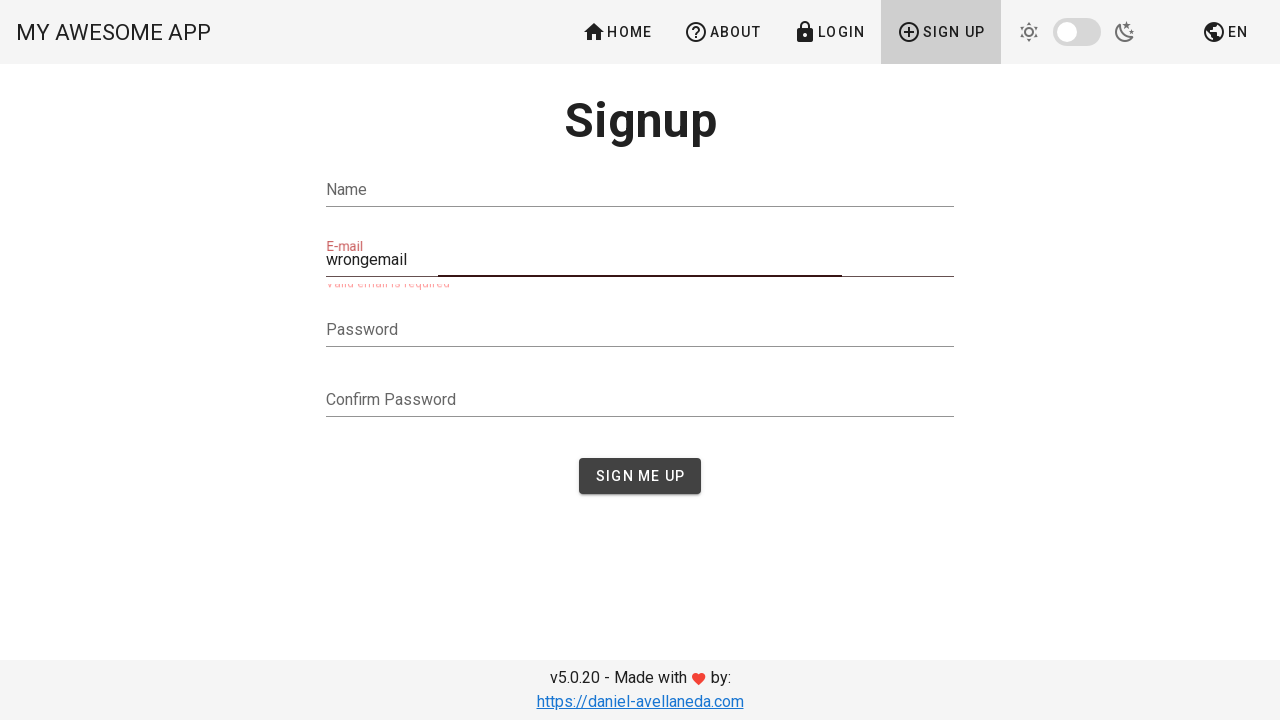

Email validation error message appeared
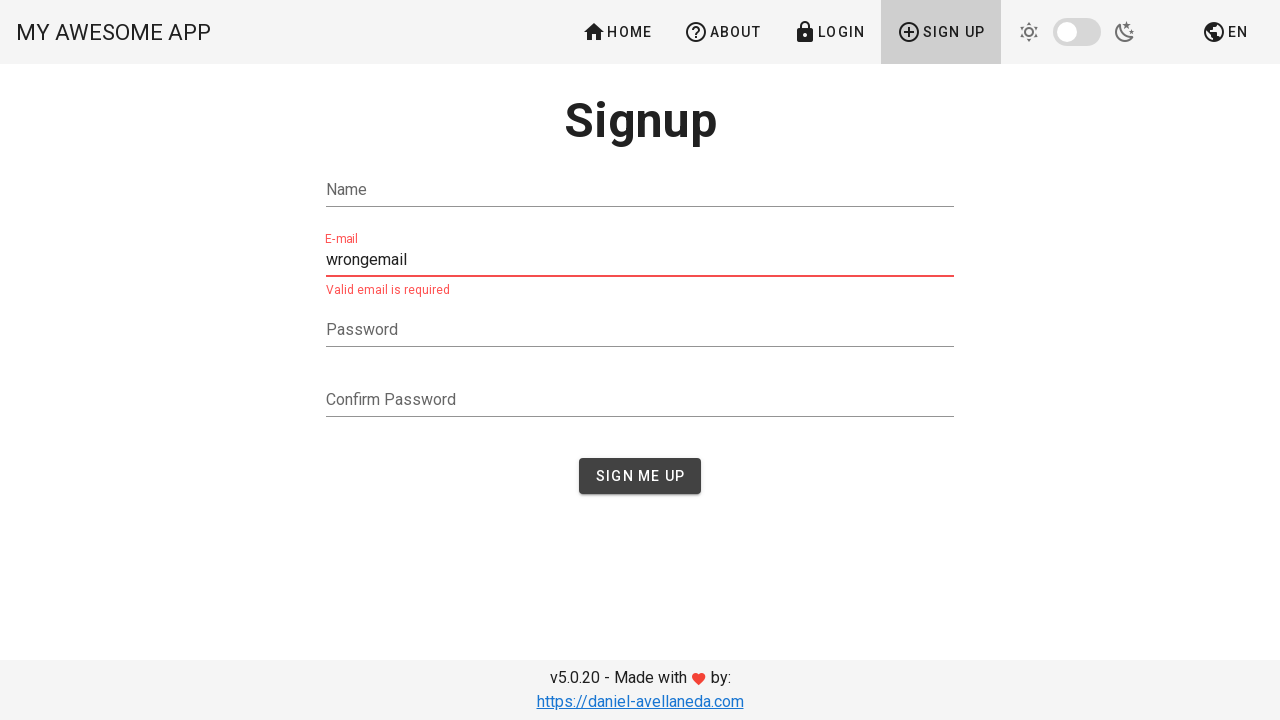

Verified error message text is 'Valid email is required'
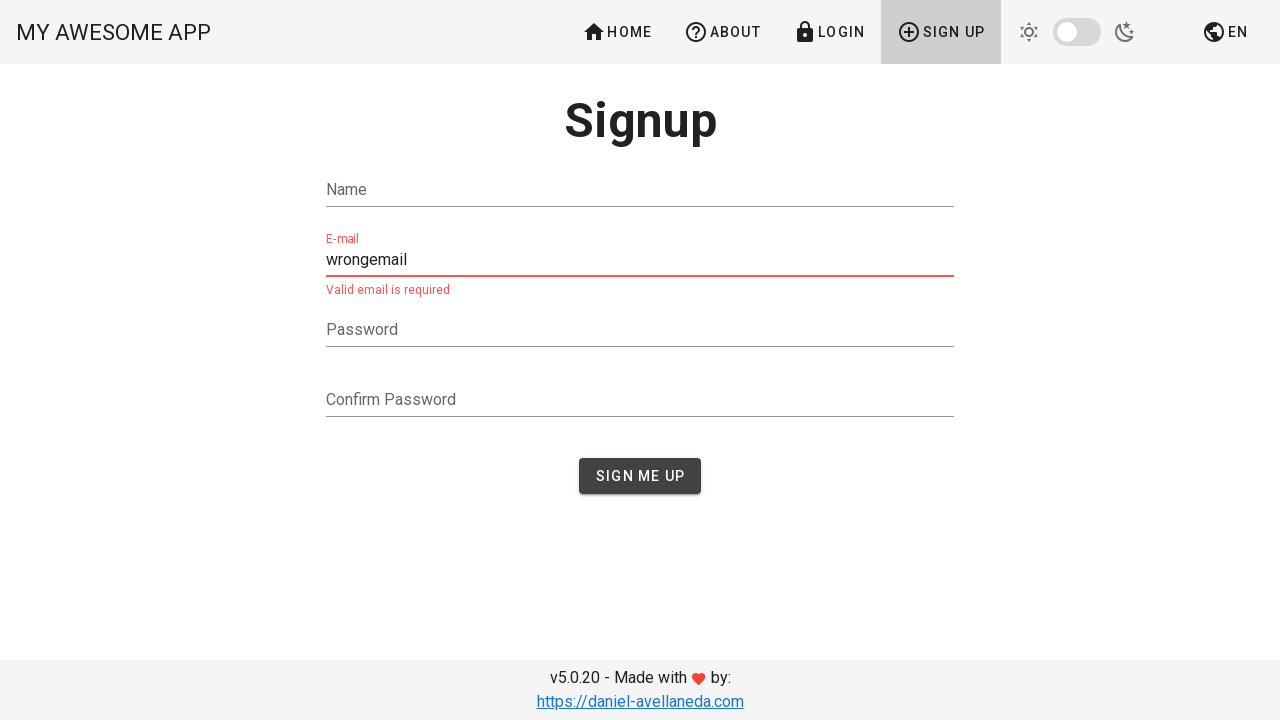

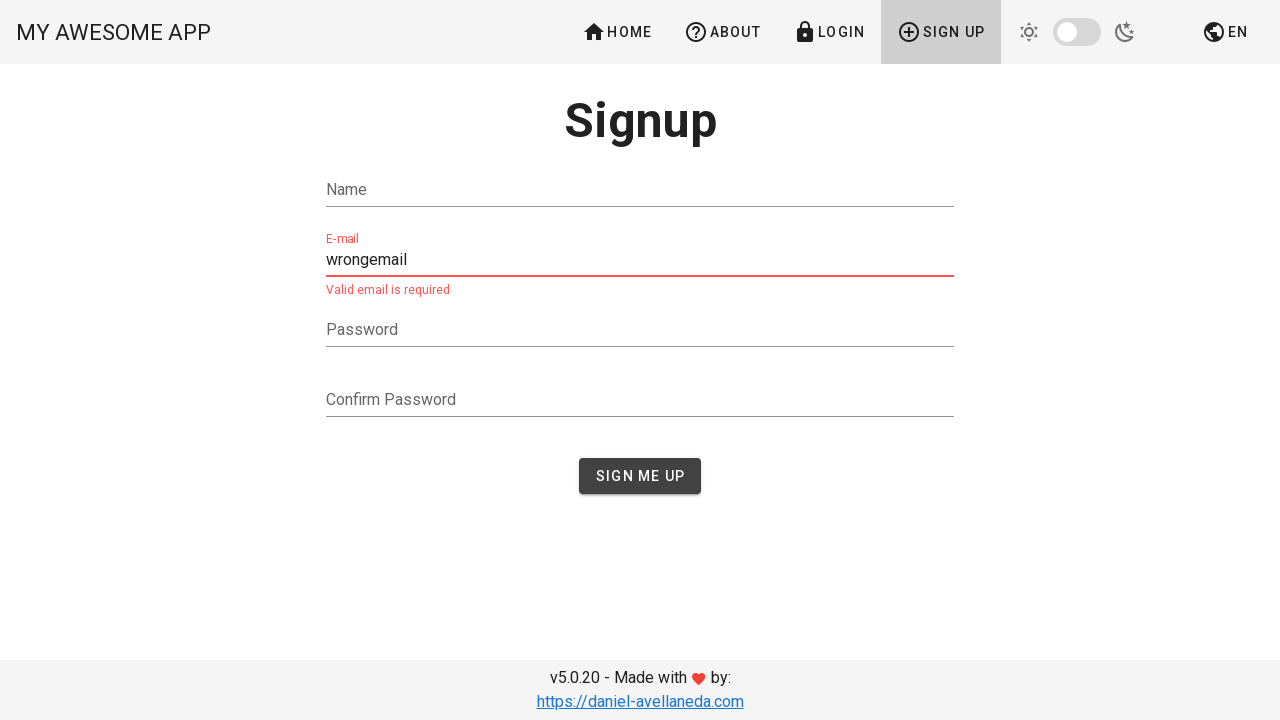